Navigates to Selenium website and scrolls to the News section on the page

Starting URL: https://www.selenium.dev/

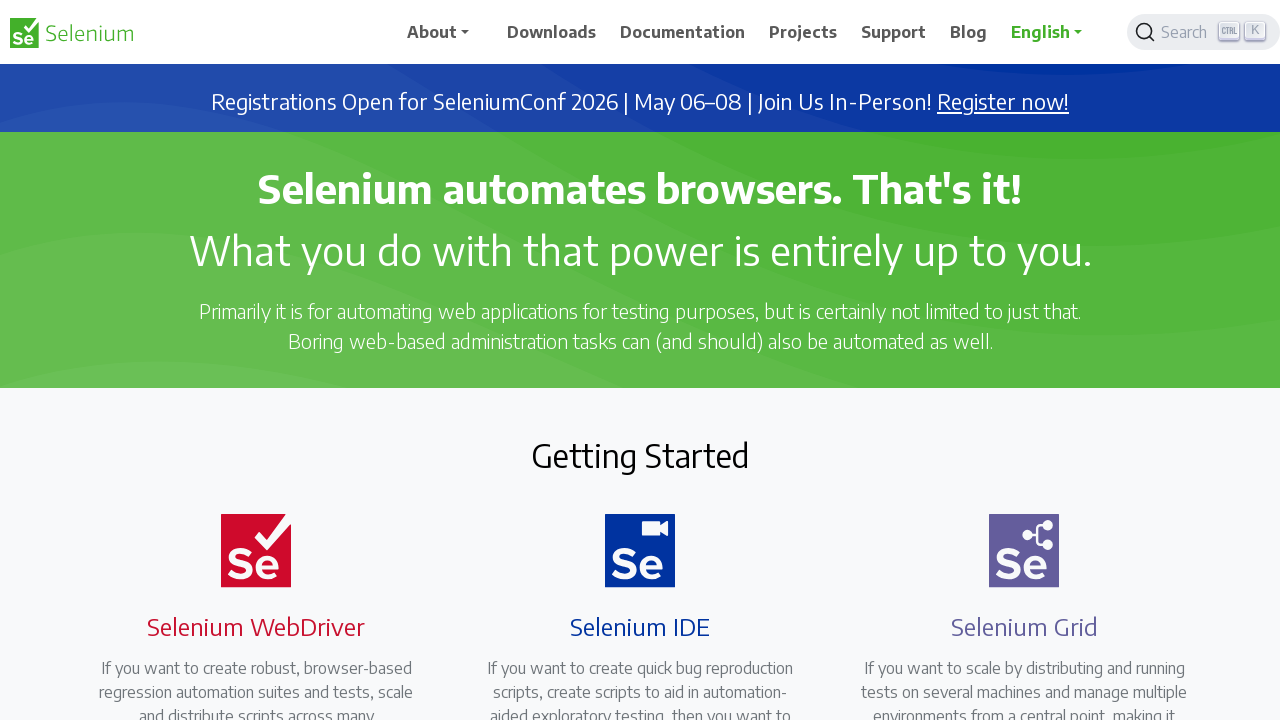

Navigated to Selenium website homepage
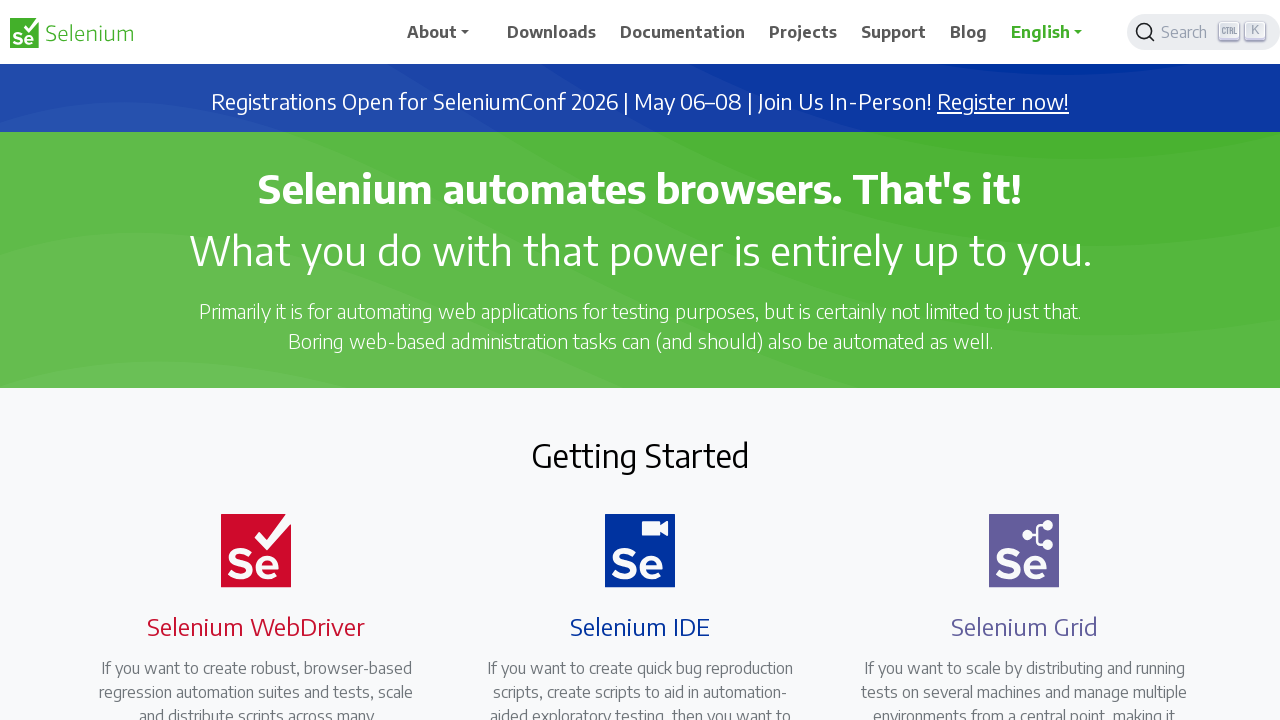

Located the News section heading
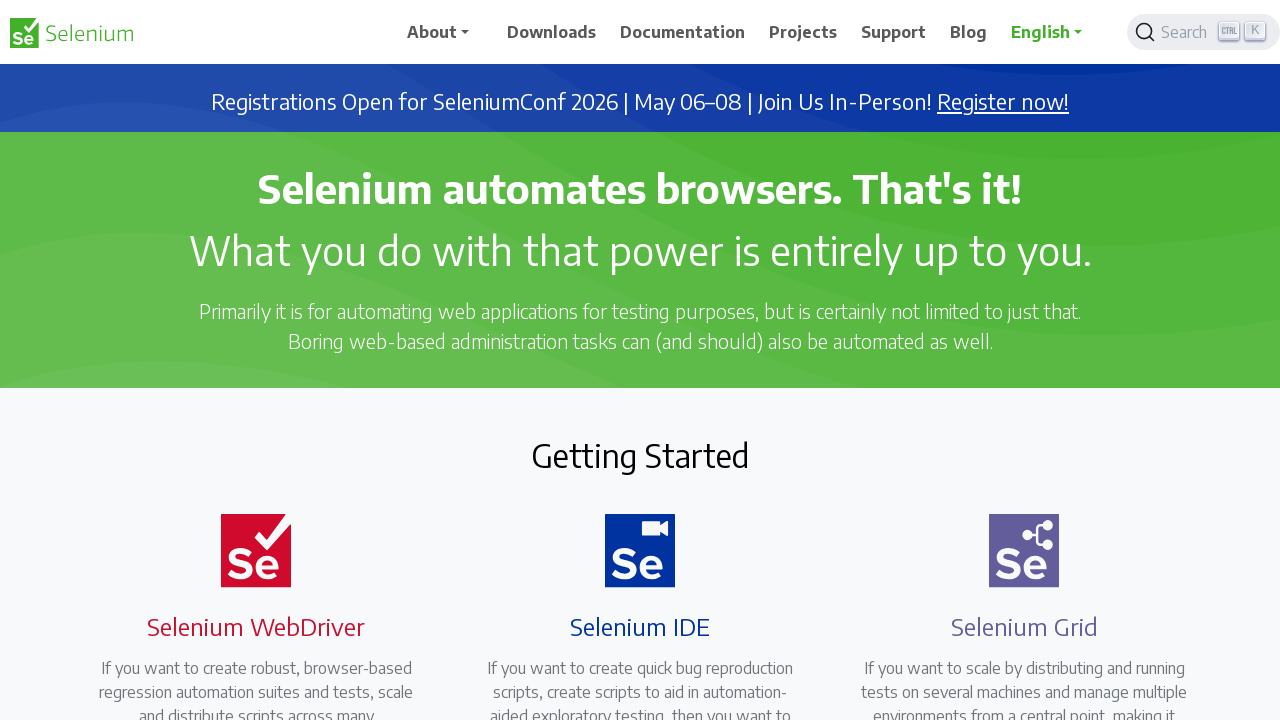

Scrolled to the News section on the page
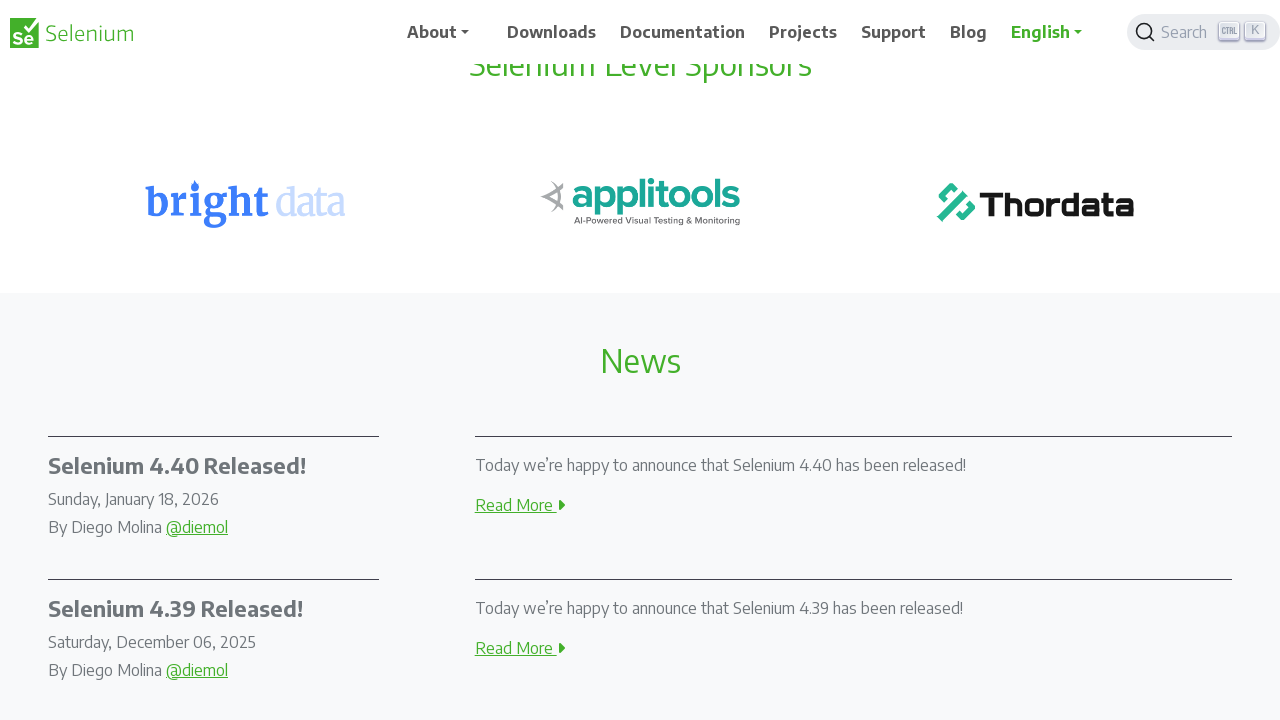

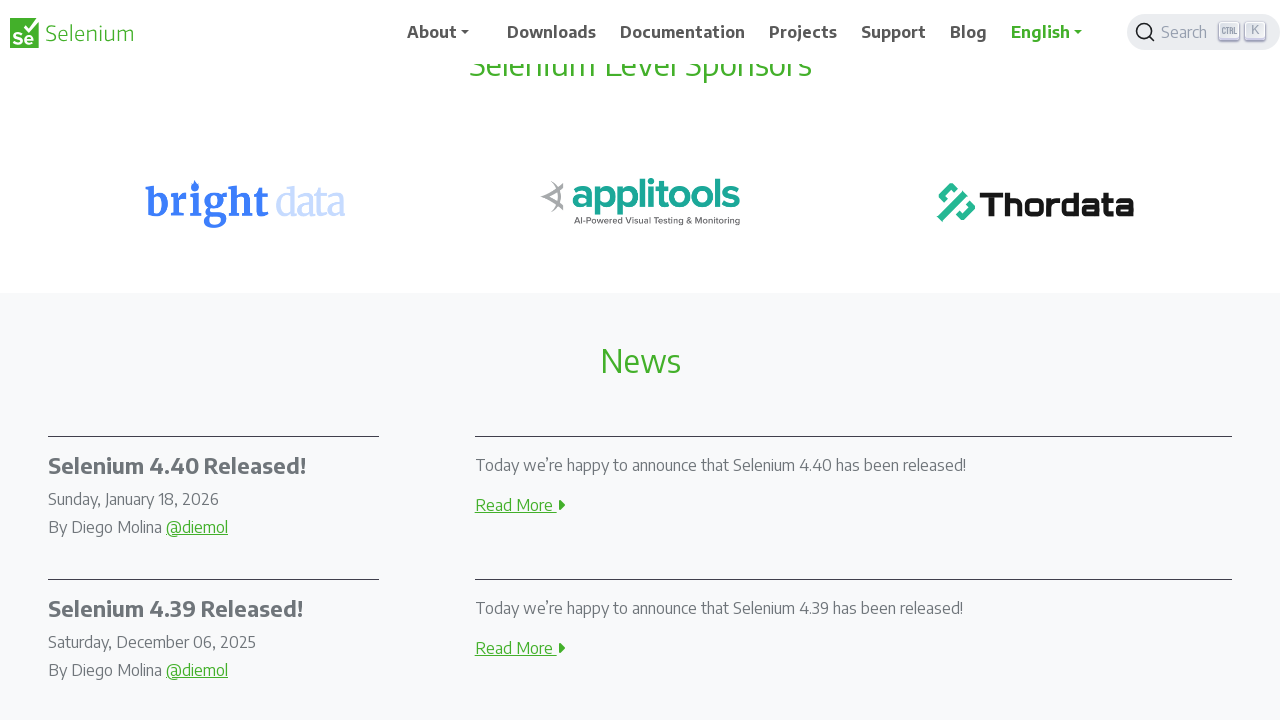